Tests navigation to Browse Languages section and then to the numbers (0) page, verifying that 10 programming languages starting with numbers are listed.

Starting URL: https://www.99-bottles-of-beer.net/

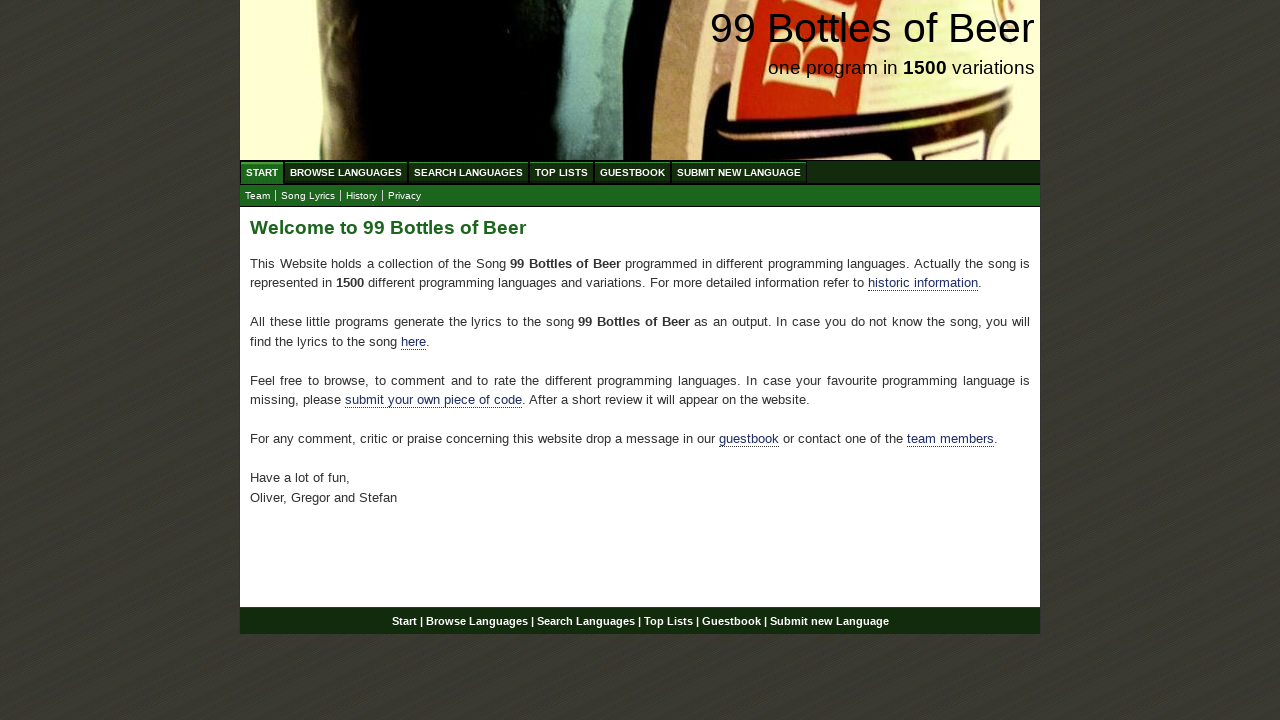

Clicked on Browse Languages menu item at (346, 172) on xpath=//li/a[@href='/abc.html']
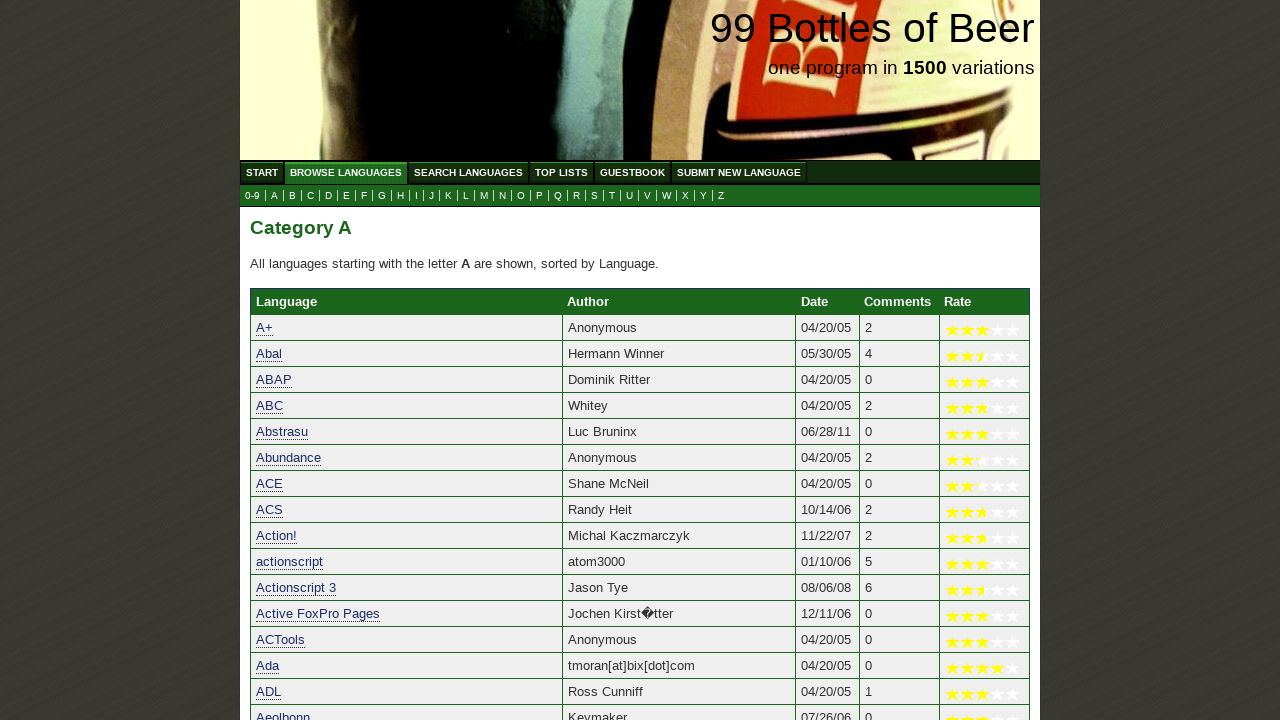

Clicked on the numbers (0) page link at (252, 196) on xpath=//li/a[@href='0.html']
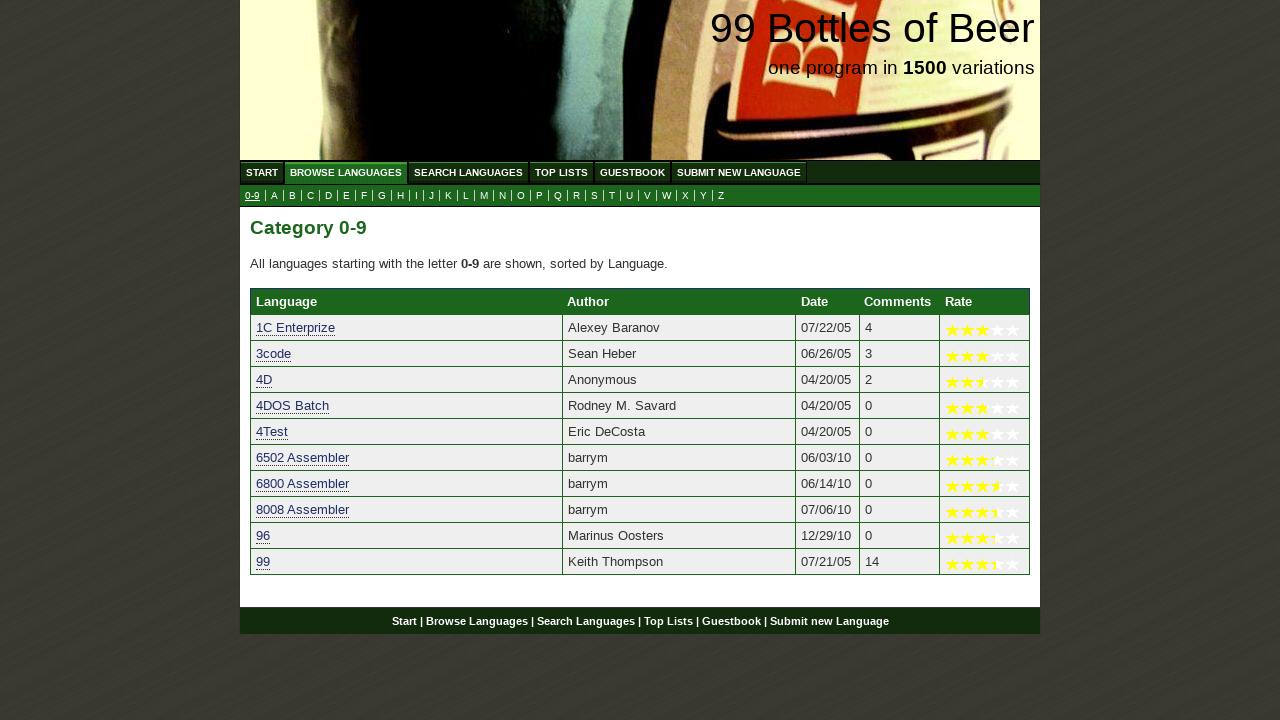

Table rows loaded on the numbers (0) page
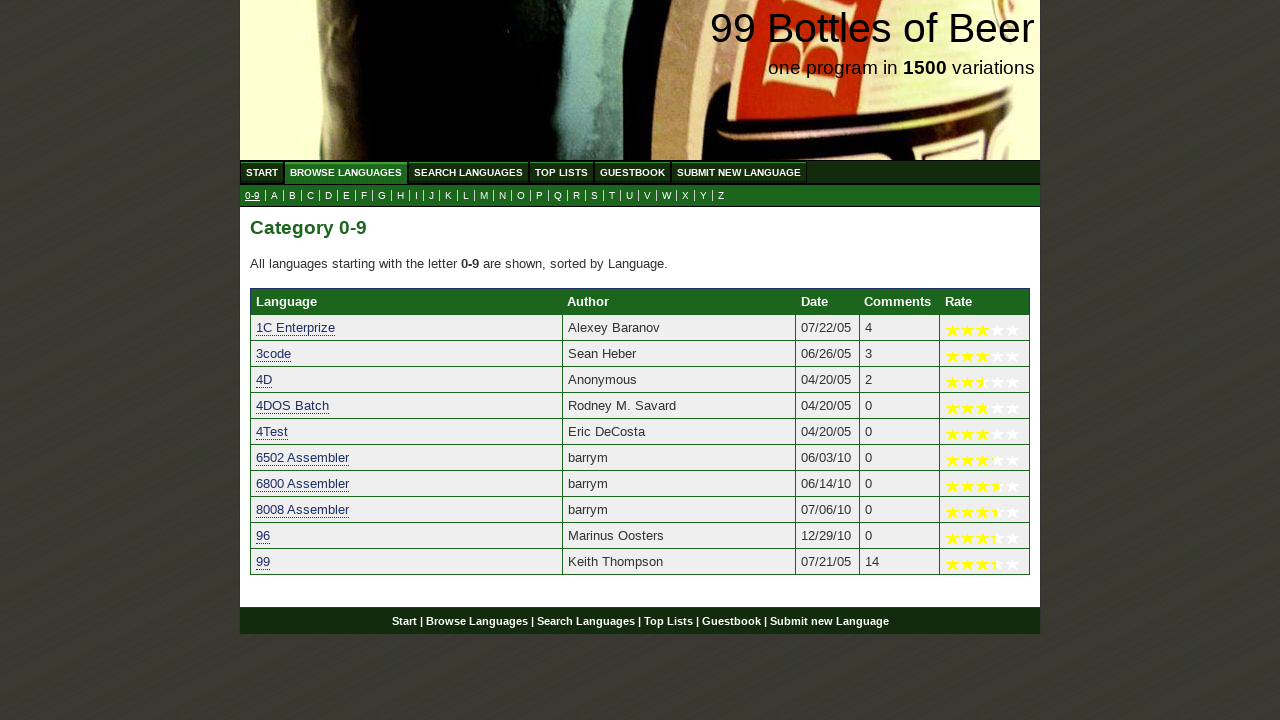

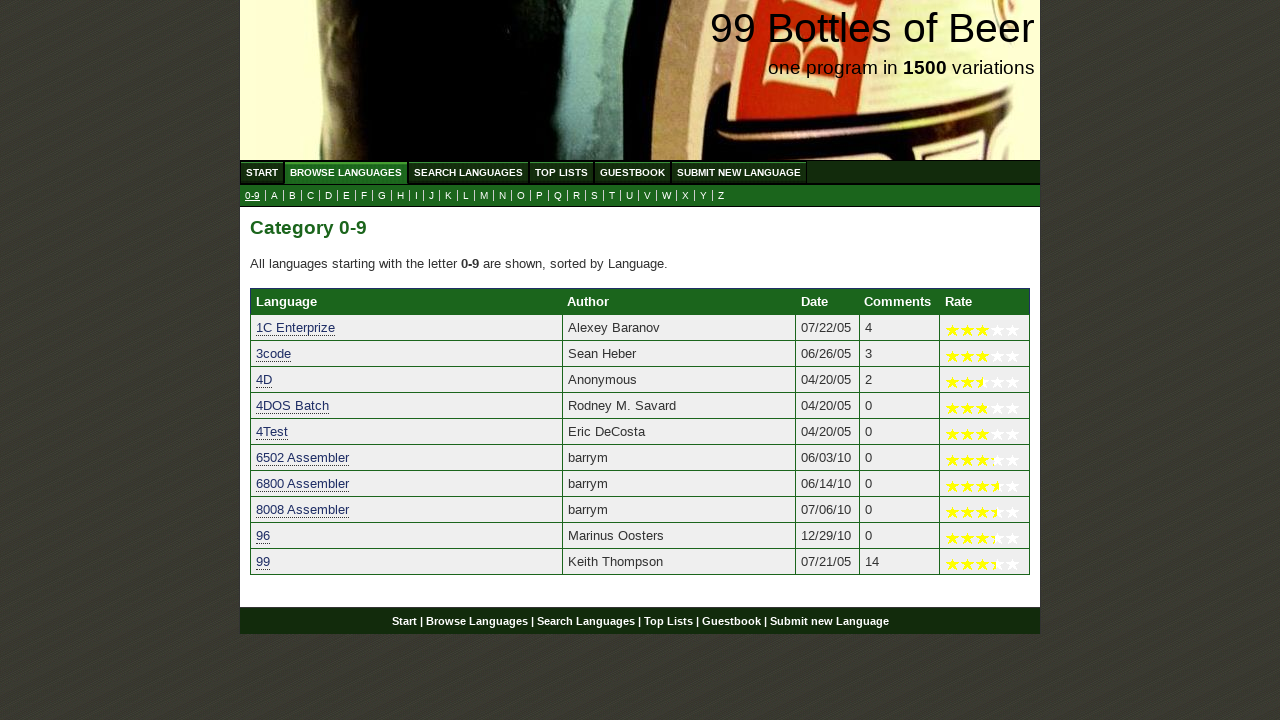